Clicks on the Get Started button on the DS Algo portal homepage

Starting URL: https://dsportalapp.herokuapp.com/

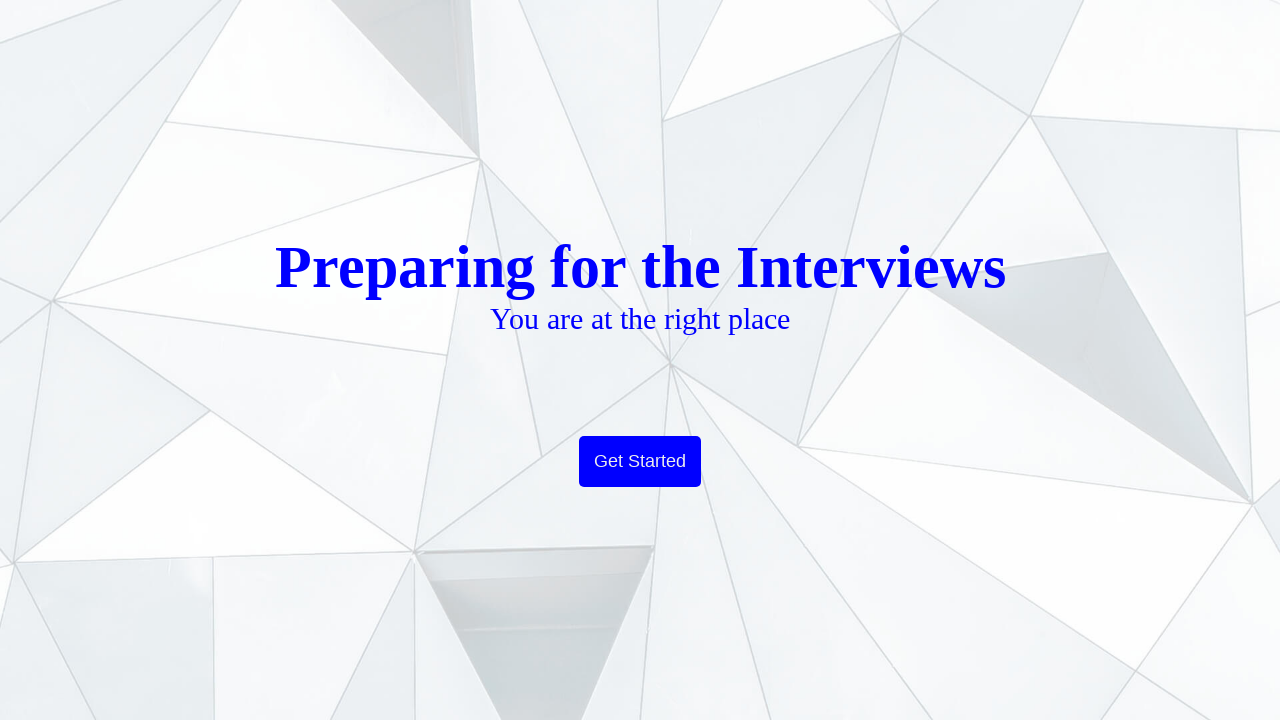

Navigated to DS Algo portal homepage
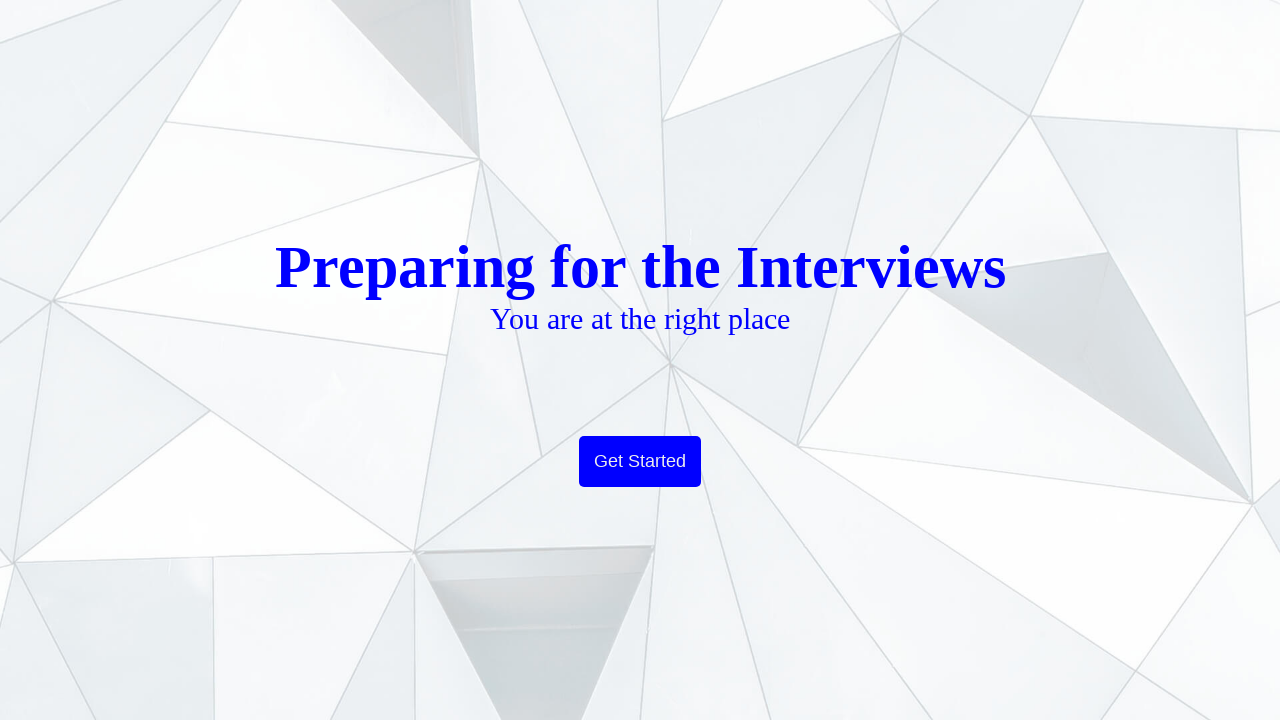

Clicked the Get Started button at (640, 462) on button.btn
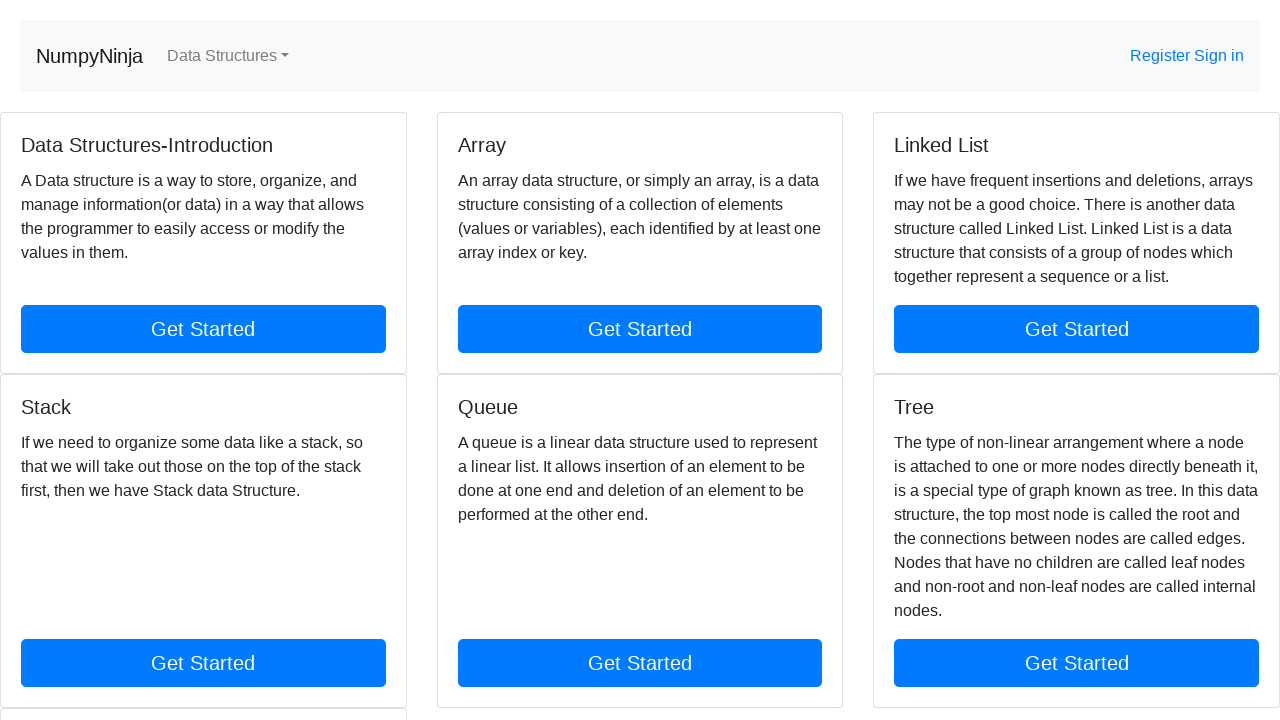

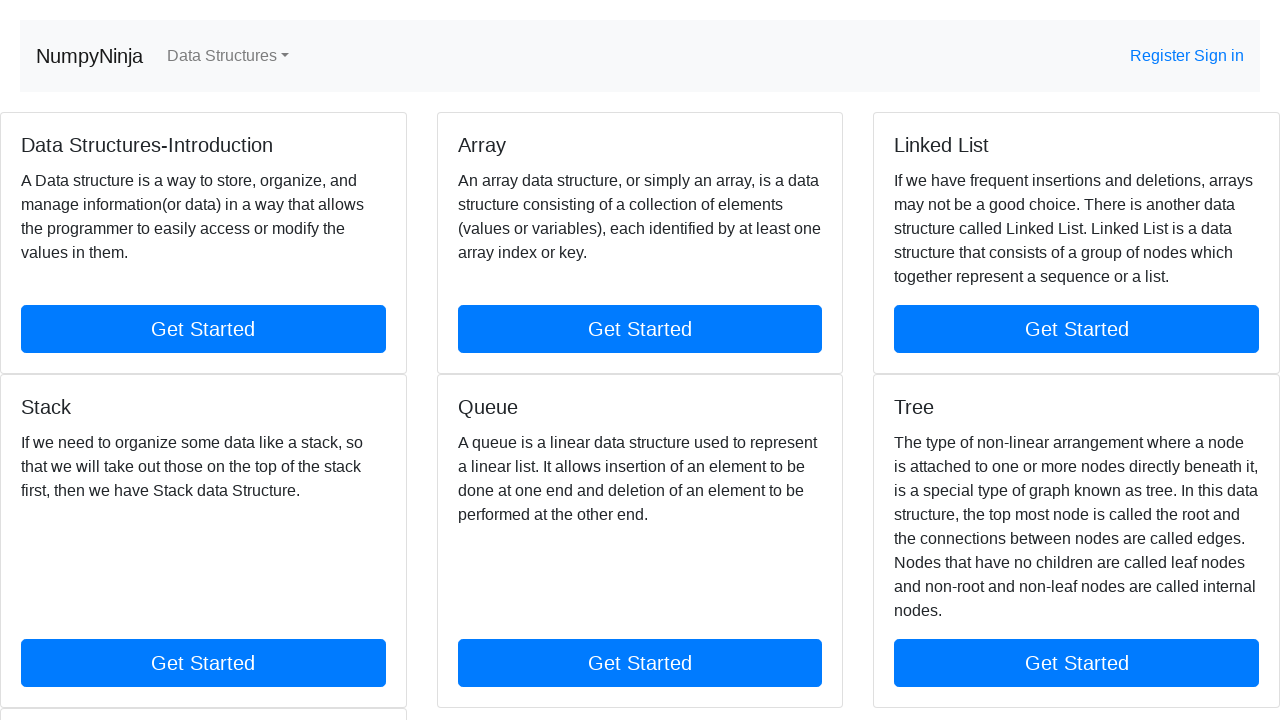